Navigates through Oracle Java documentation frames by switching between different frames and clicking on links within them

Starting URL: https://docs.oracle.com/javase/8/docs/api/

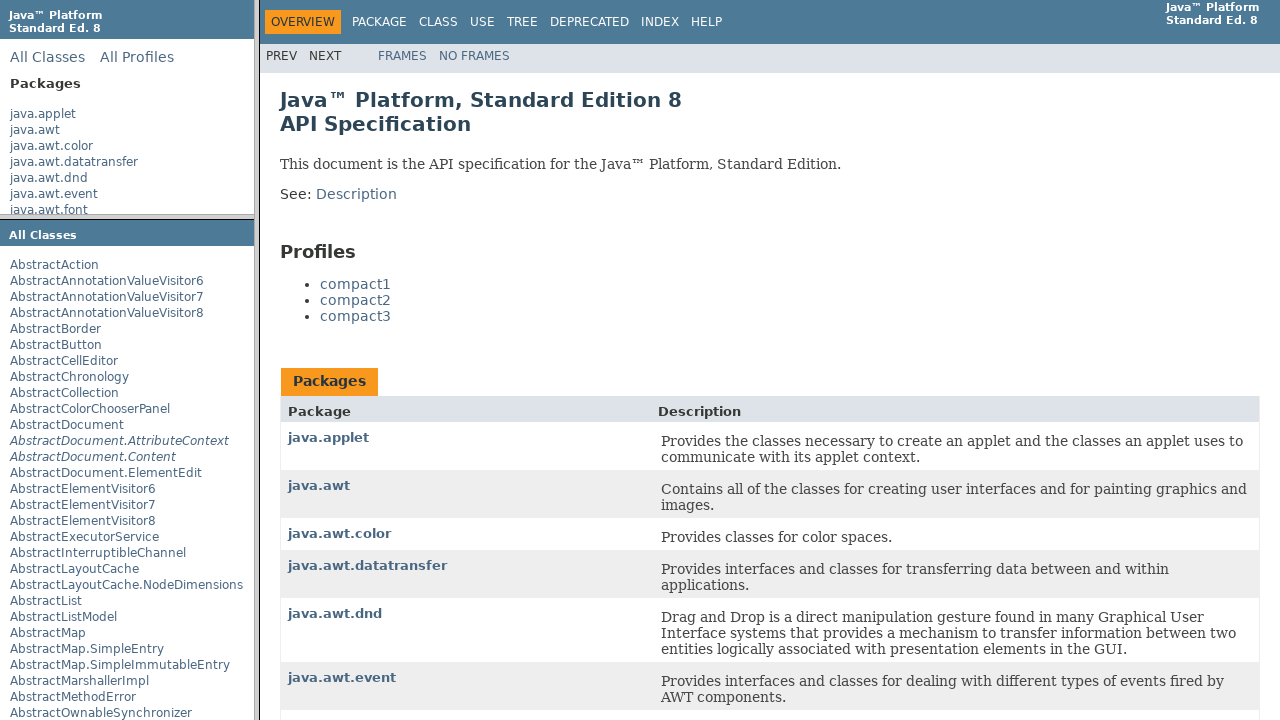

Switched to classFrame
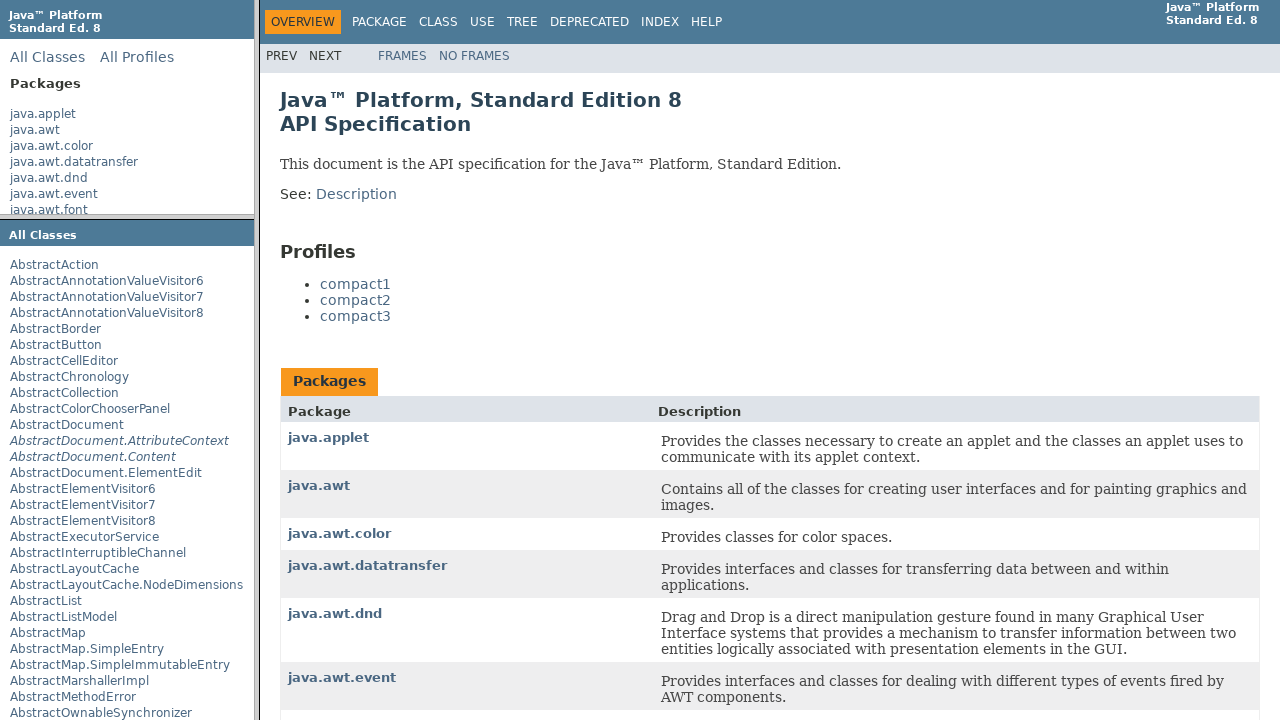

Clicked Description link in classFrame at (356, 194) on text=Description
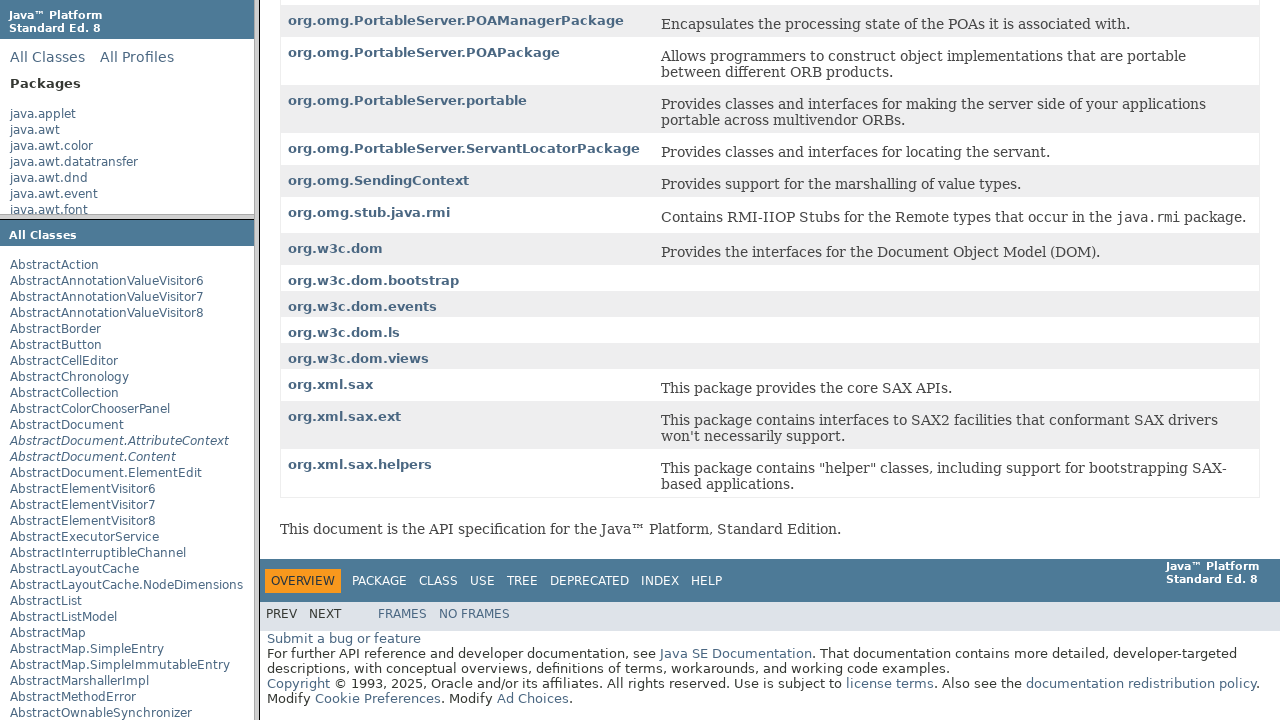

Switched to packageListFrame
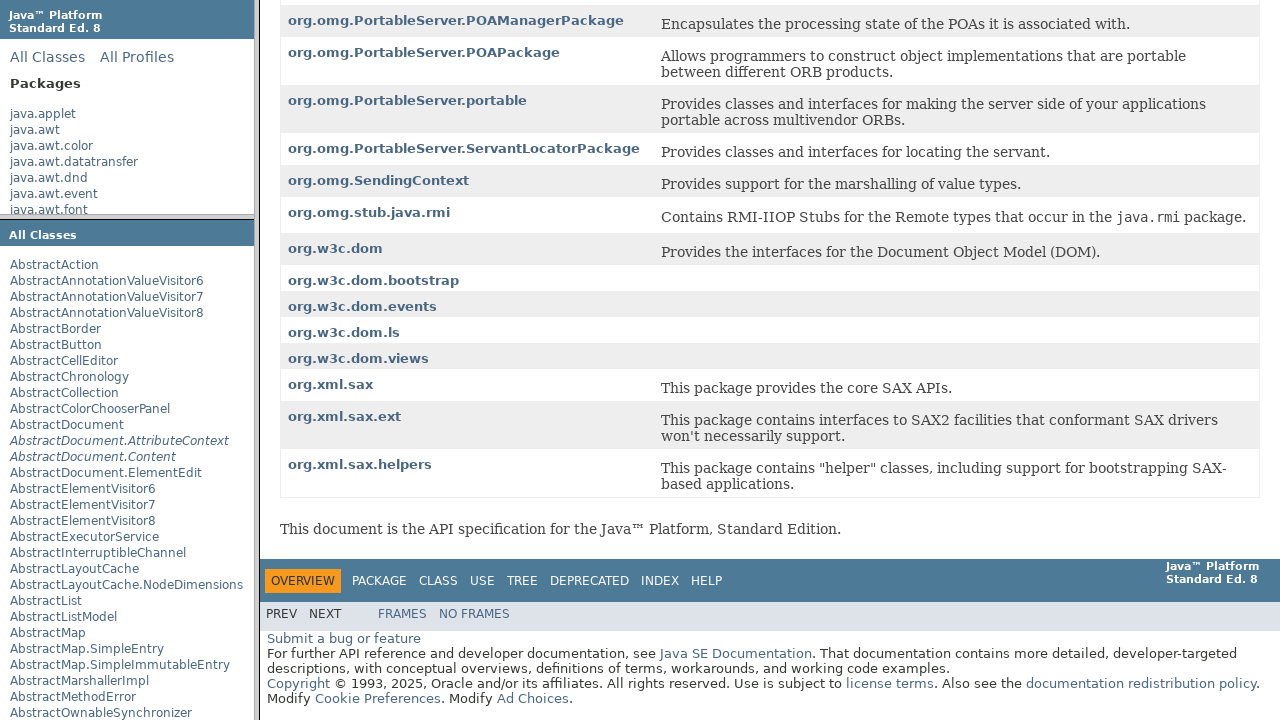

Clicked java.applet link in packageListFrame at (43, 114) on text=java.applet
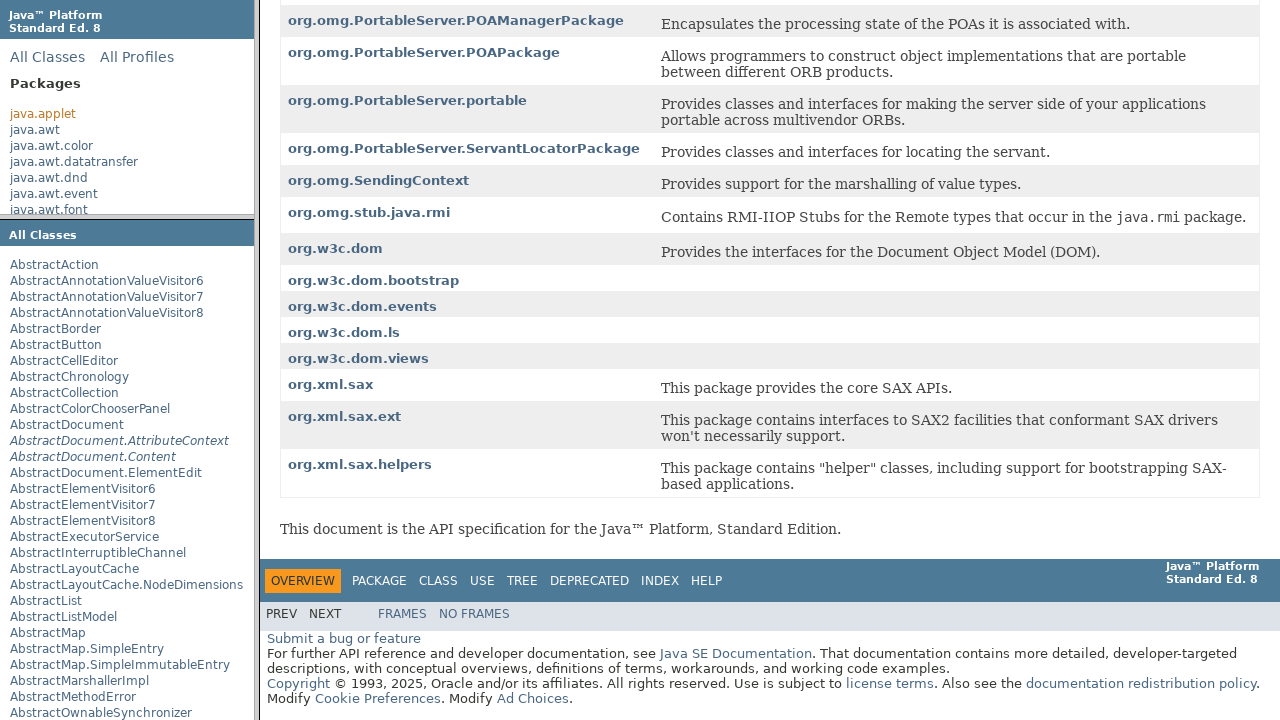

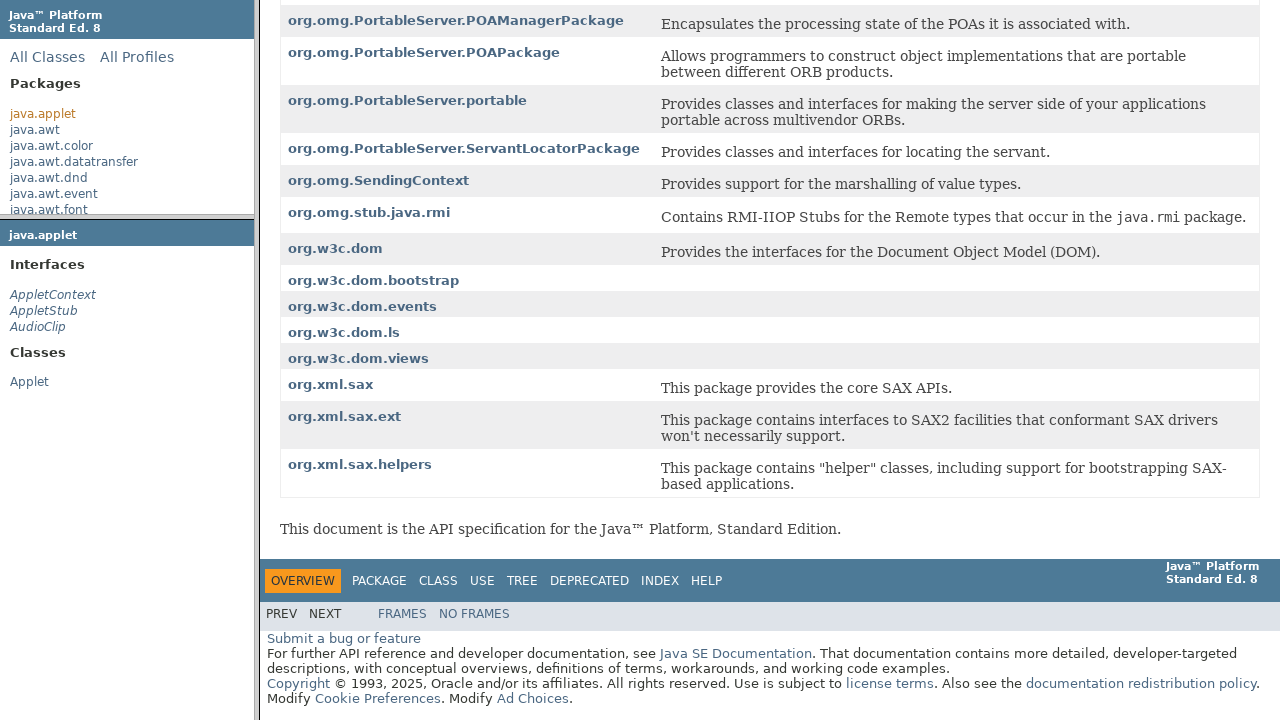